Tests adding a todo item and double-clicking it to enter edit mode

Starting URL: https://todomvc.com/examples/react/dist/

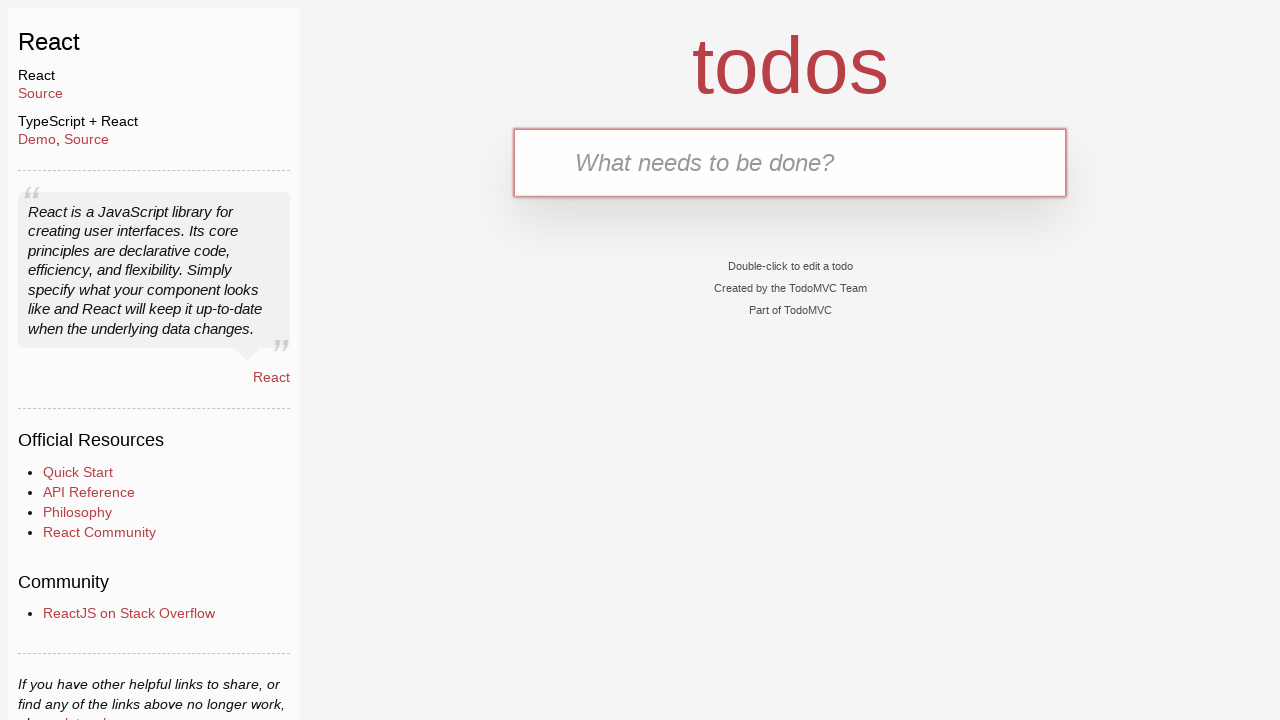

Filled new todo input field with 'Buy Sweets' on .new-todo
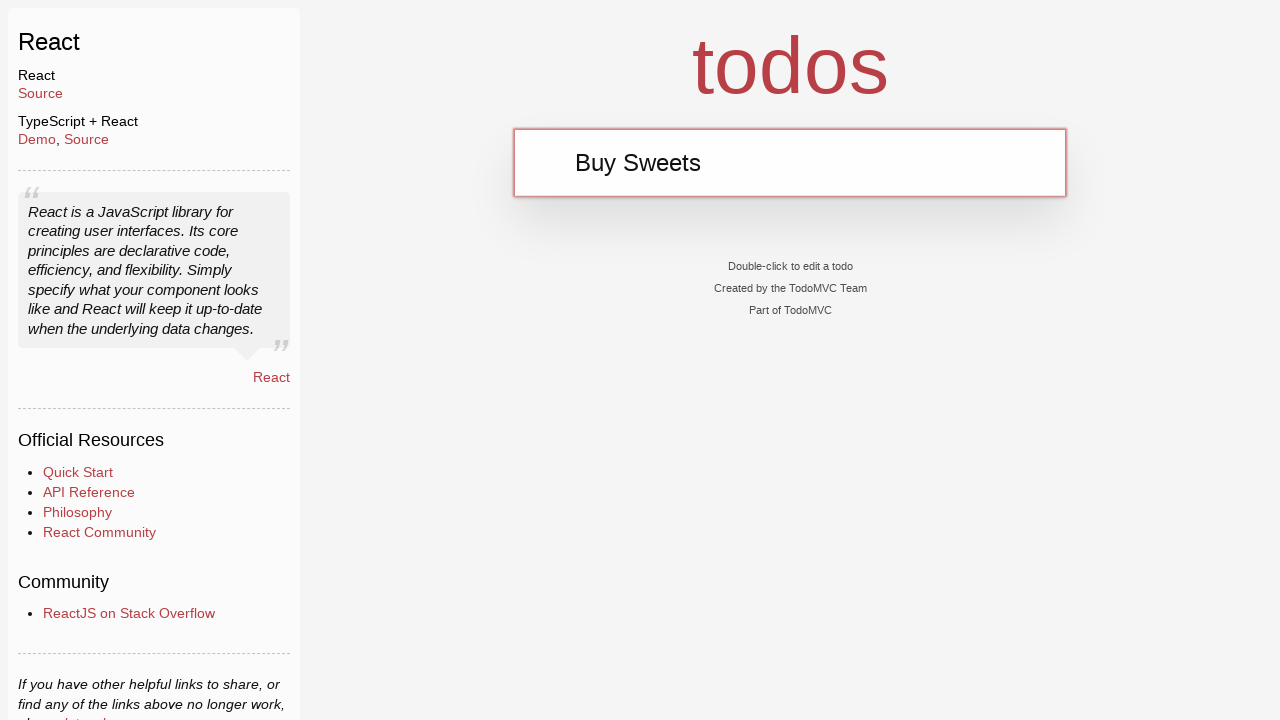

Pressed Enter to add the todo item on .new-todo
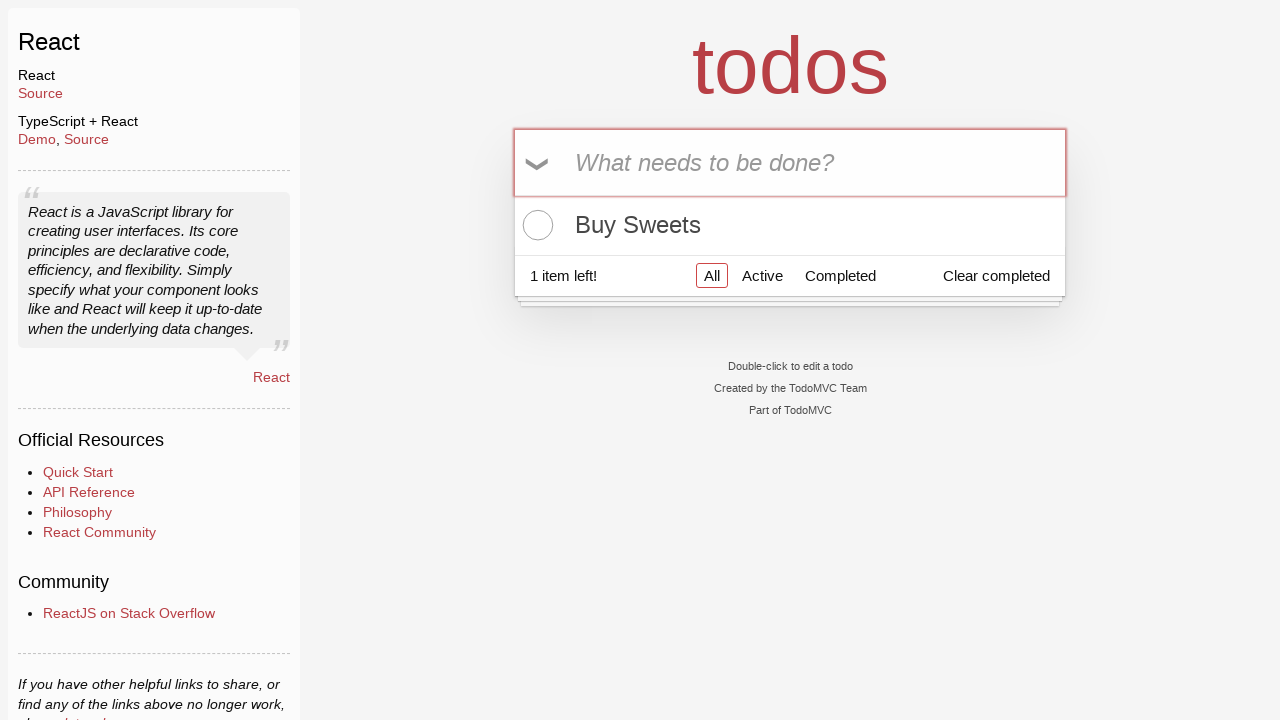

Waited for todo item to appear in the list
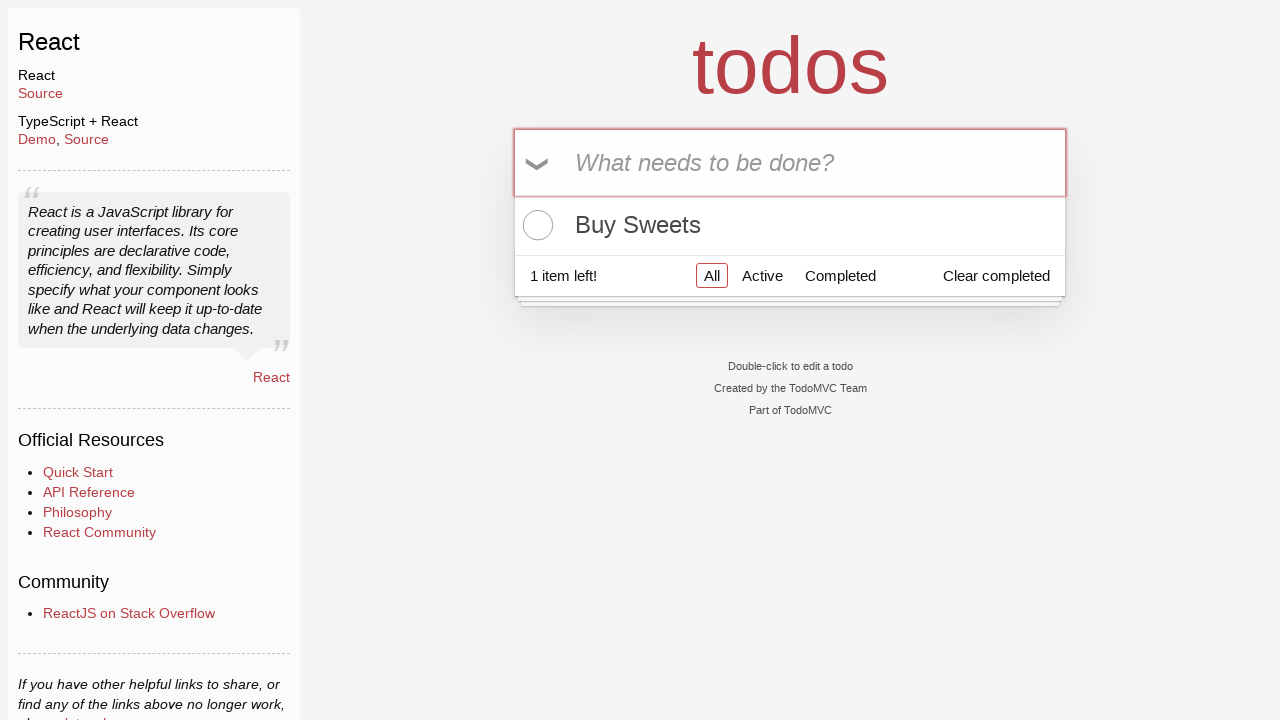

Double-clicked on first todo item to enter edit mode at (790, 225) on .todo-list li label >> nth=0
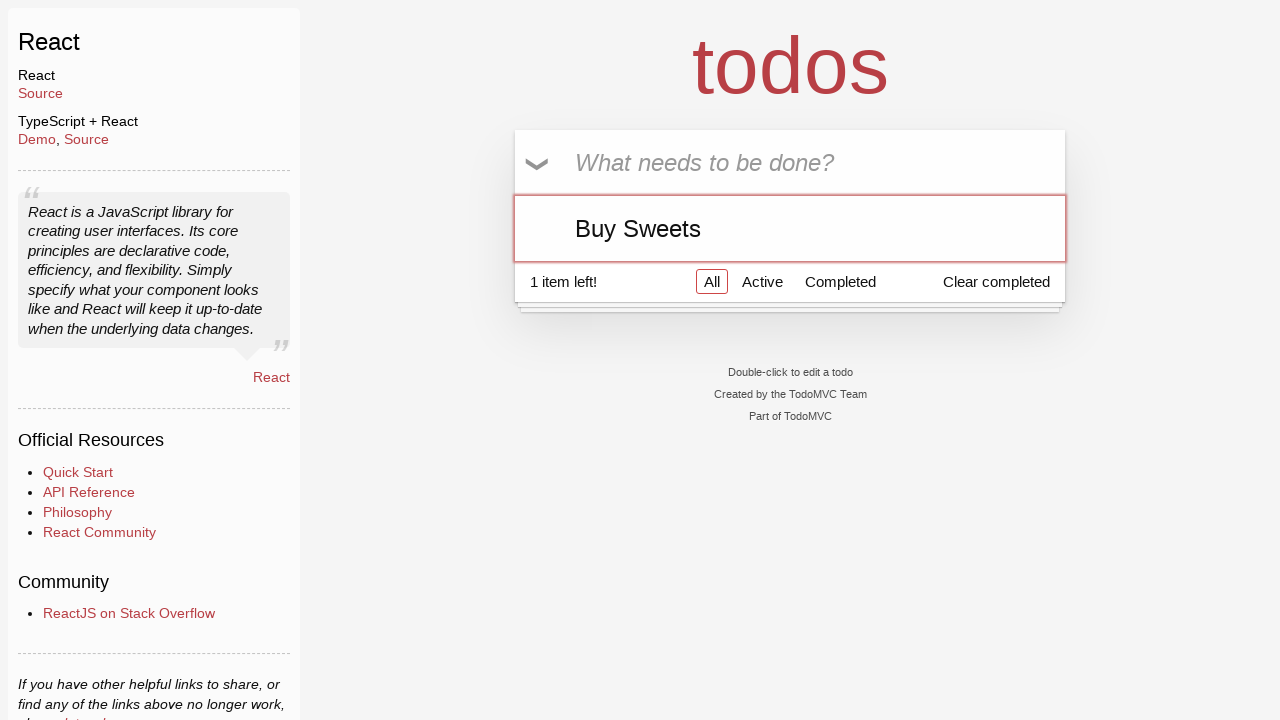

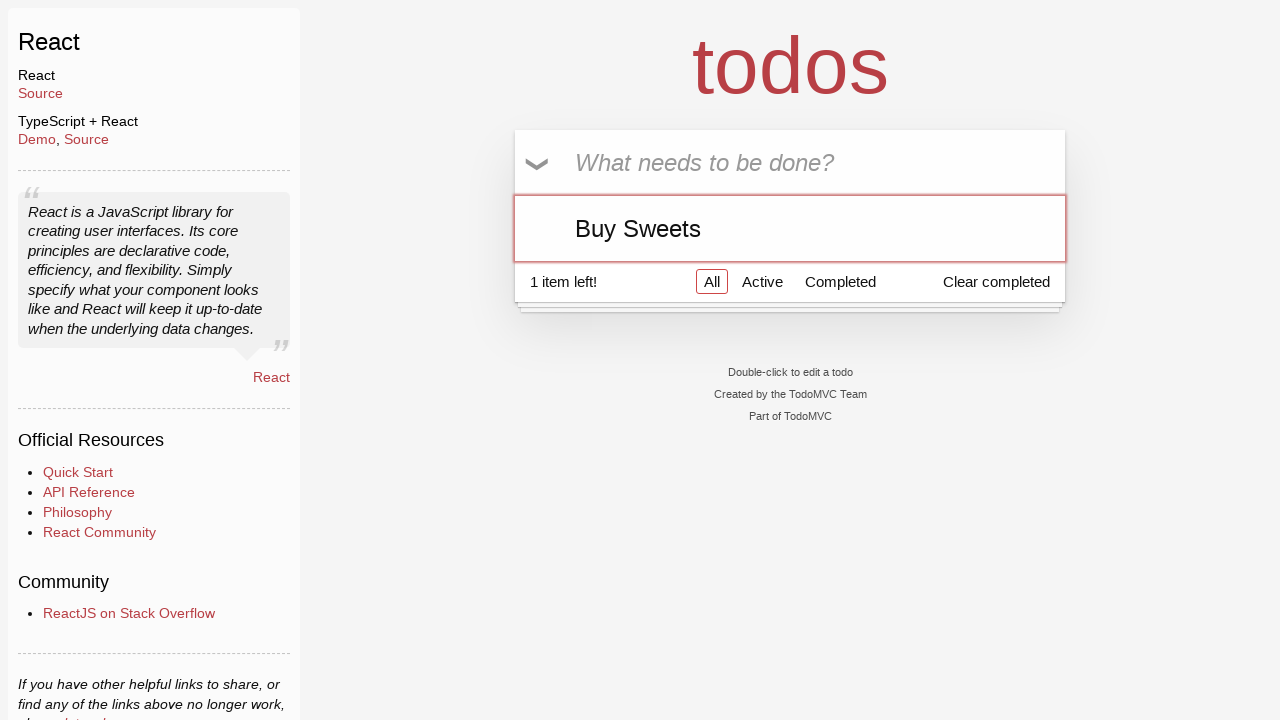